Navigates to an East Money fund page and waits for the stock position/holdings table to load, verifying that fund holding information is displayed.

Starting URL: http://fund.eastmoney.com/161725.html

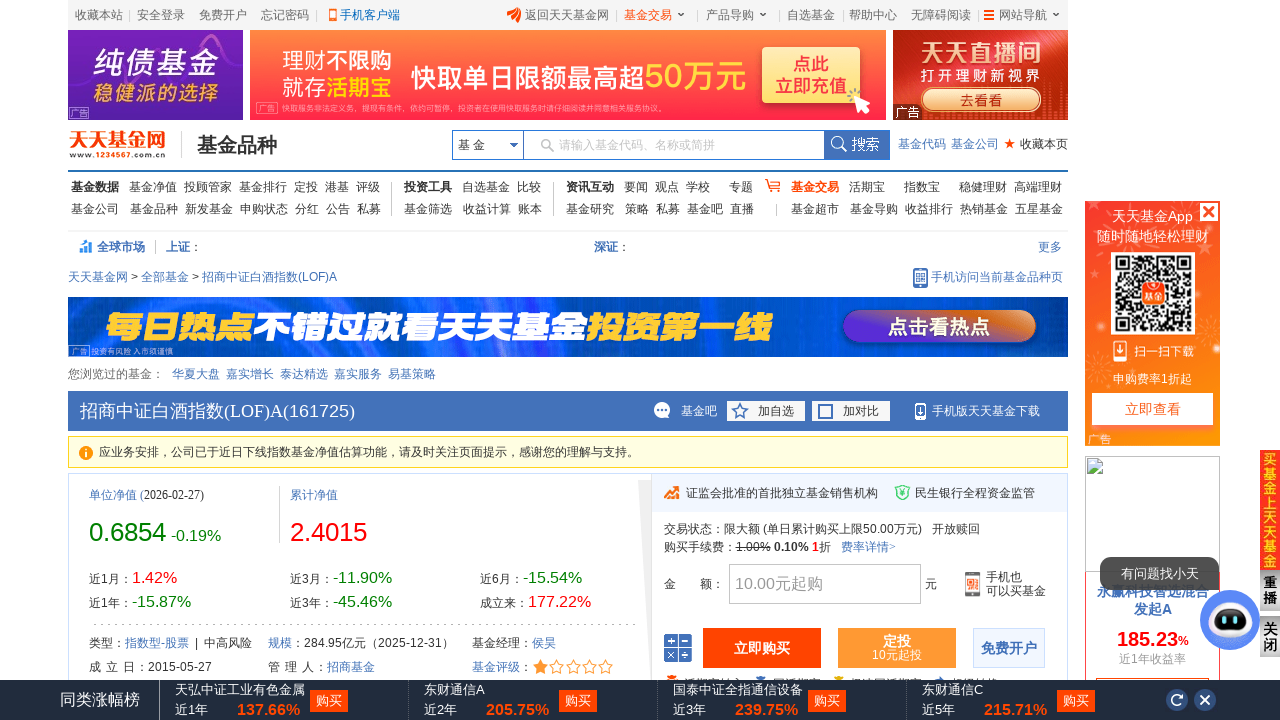

Waited for stock position/holdings table to load (15s timeout)
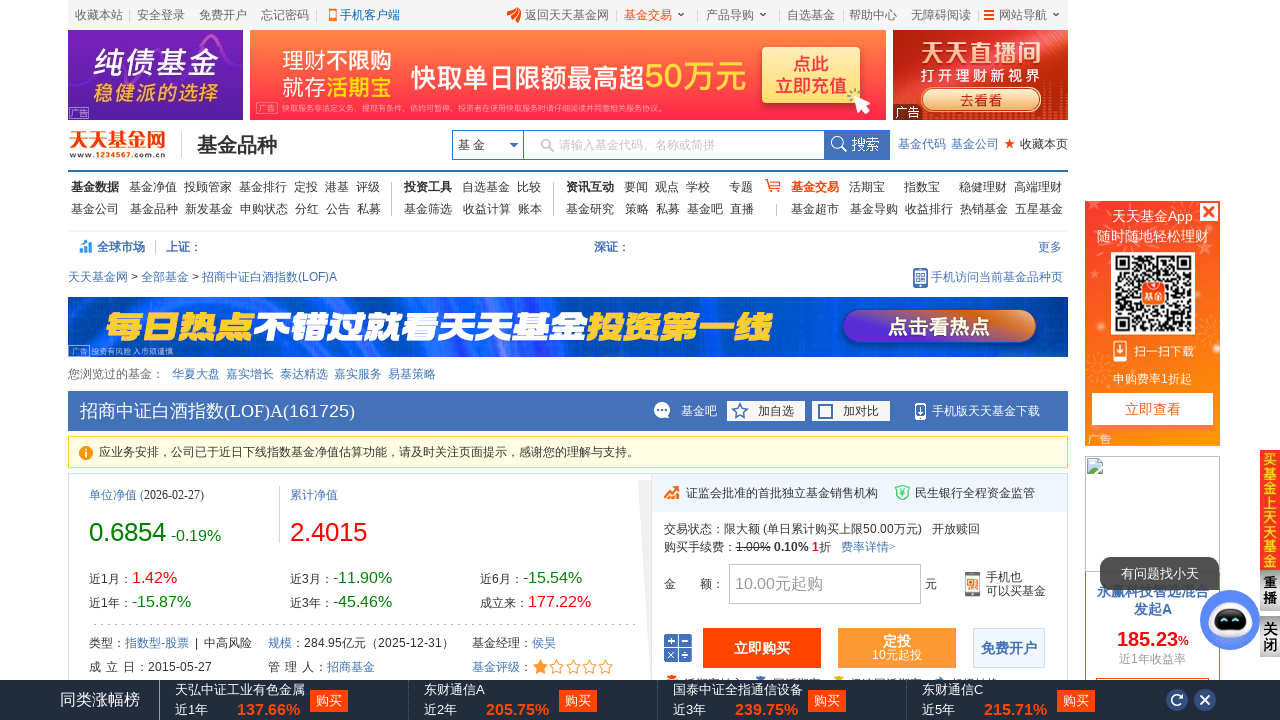

Verified fund holding information is displayed in the table
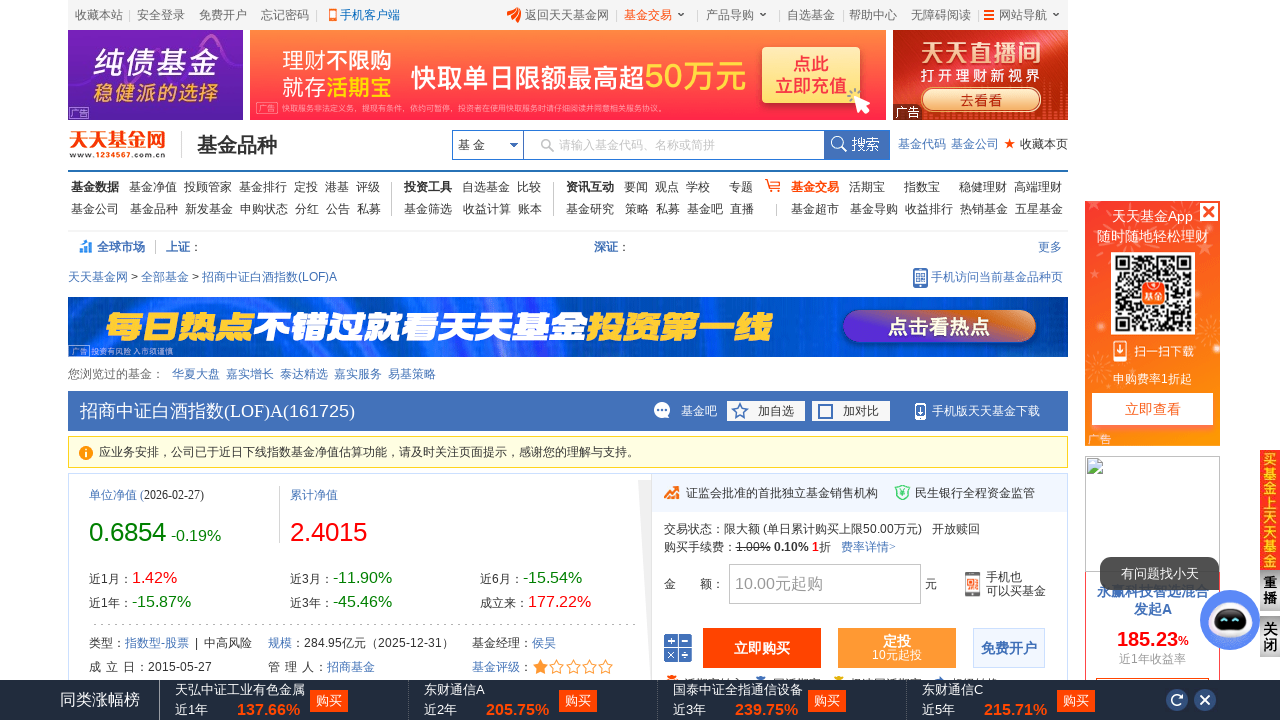

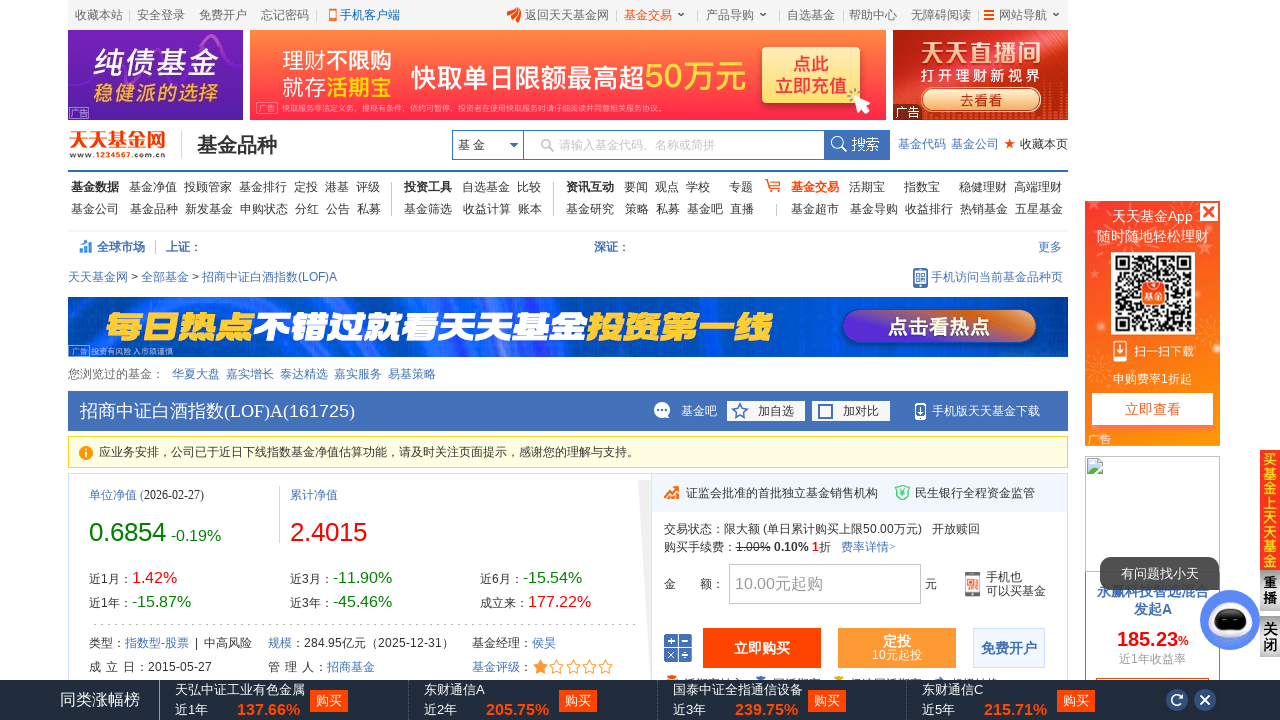